Tests that a todo item is removed when edited to an empty string

Starting URL: https://demo.playwright.dev/todomvc

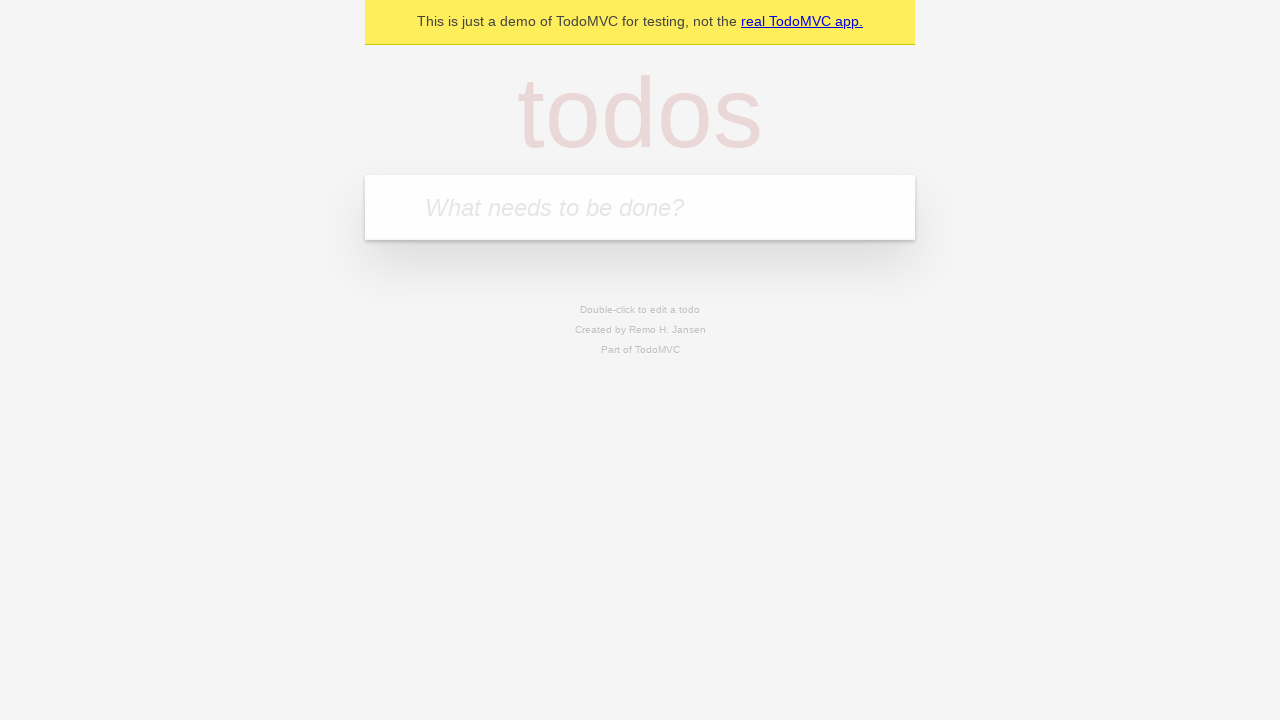

Filled todo input with 'buy some cheese' on internal:attr=[placeholder="What needs to be done?"i]
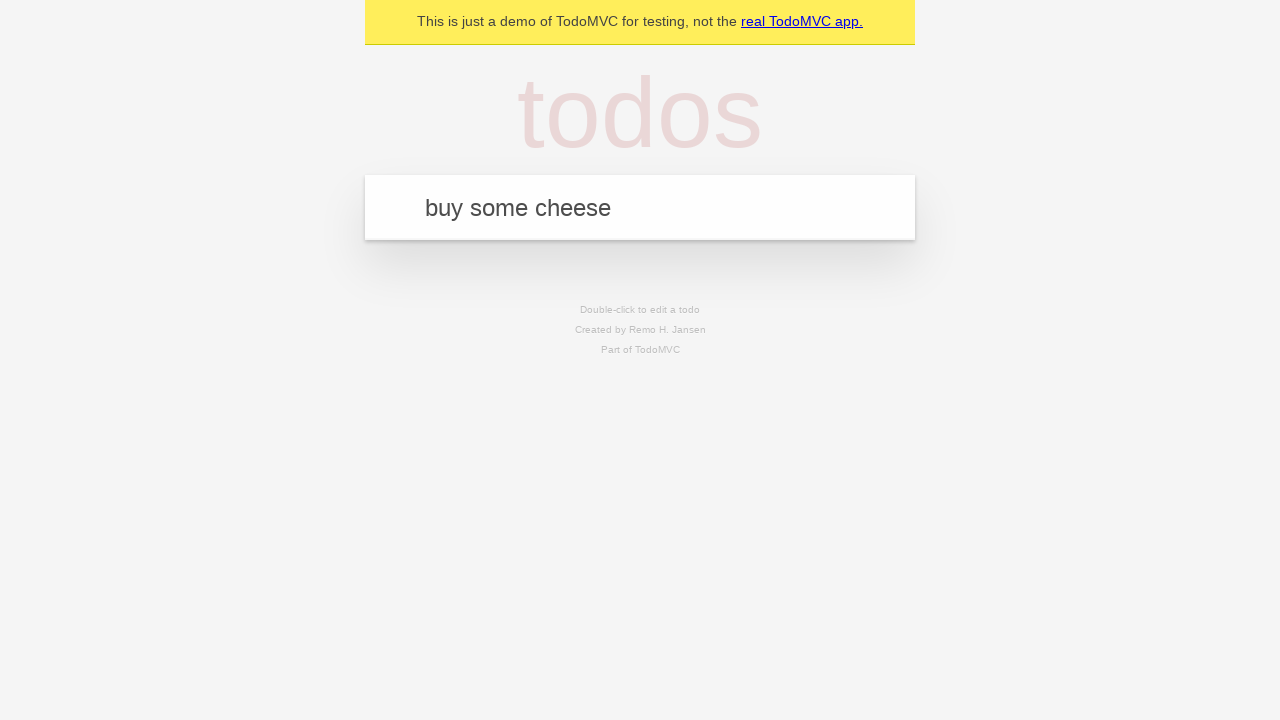

Pressed Enter to add first todo item on internal:attr=[placeholder="What needs to be done?"i]
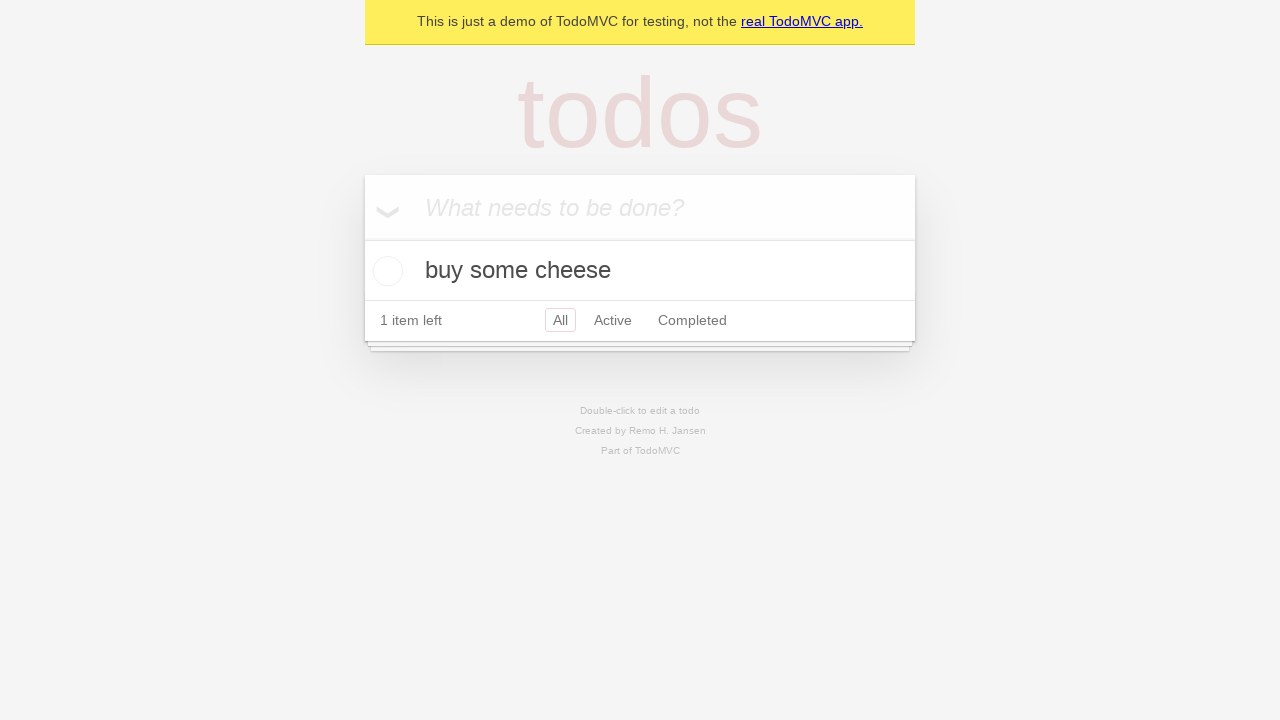

Filled todo input with 'feed the cat' on internal:attr=[placeholder="What needs to be done?"i]
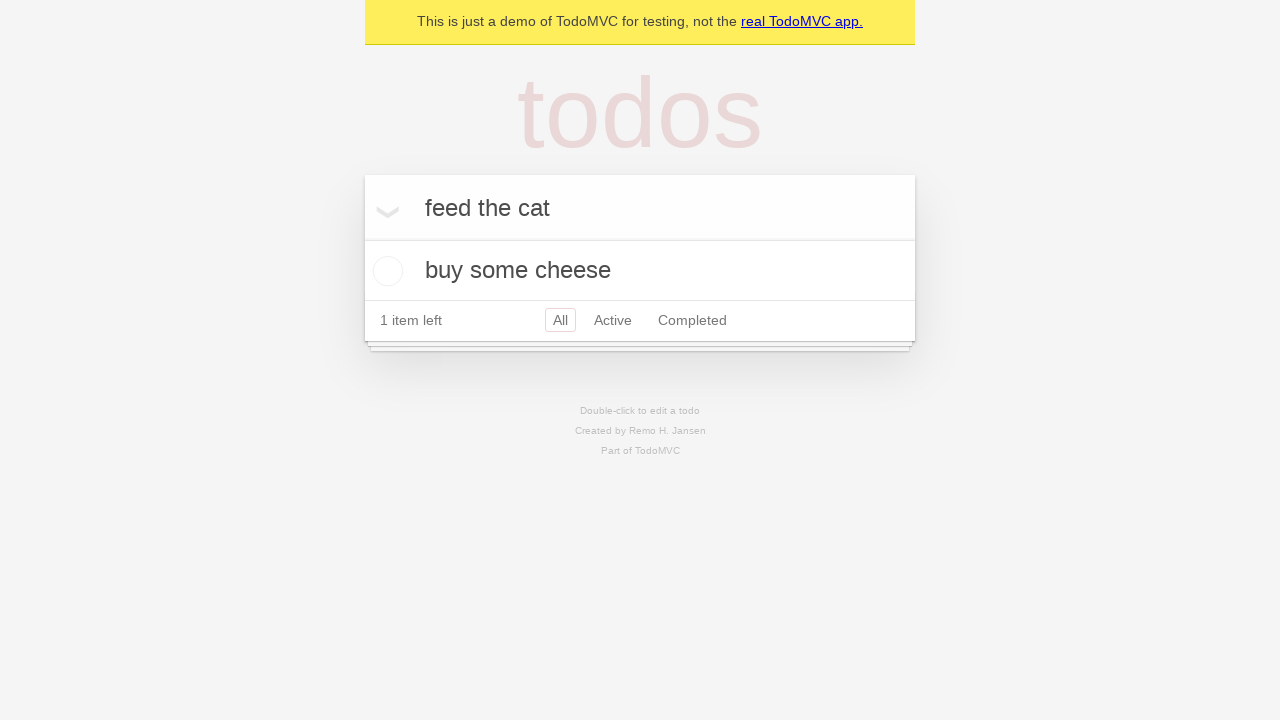

Pressed Enter to add second todo item on internal:attr=[placeholder="What needs to be done?"i]
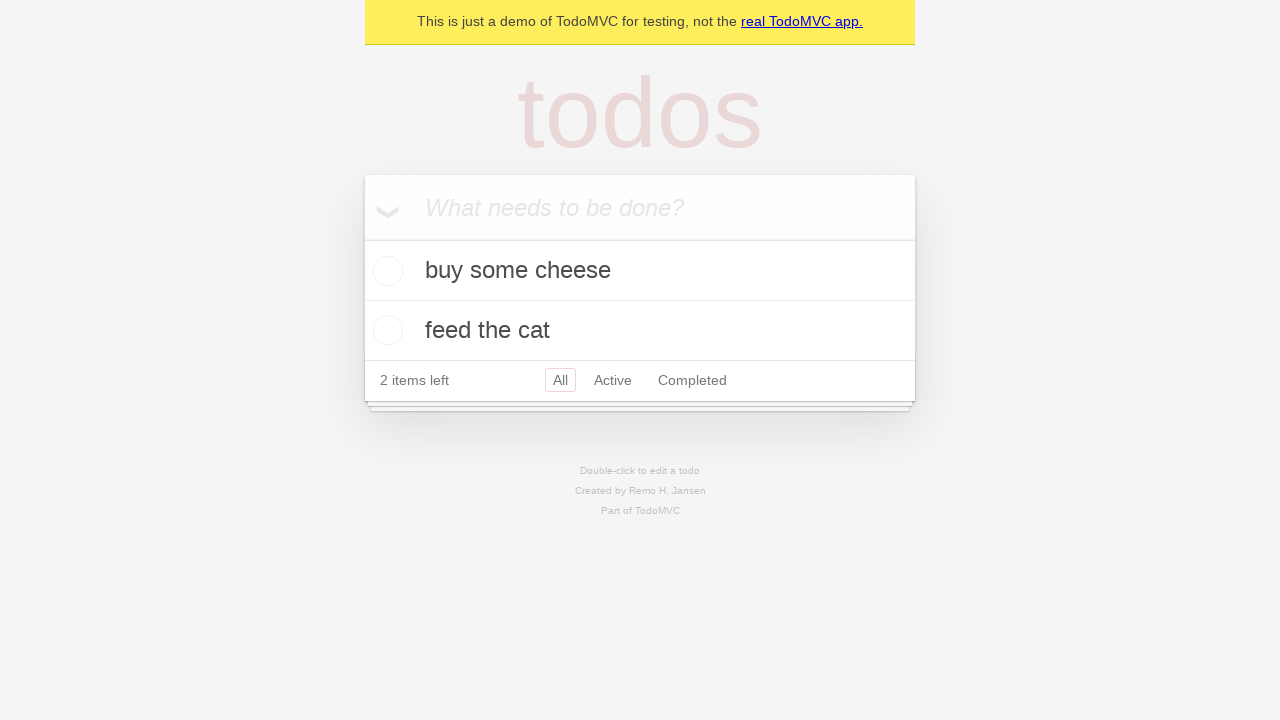

Filled todo input with 'book a doctors appointment' on internal:attr=[placeholder="What needs to be done?"i]
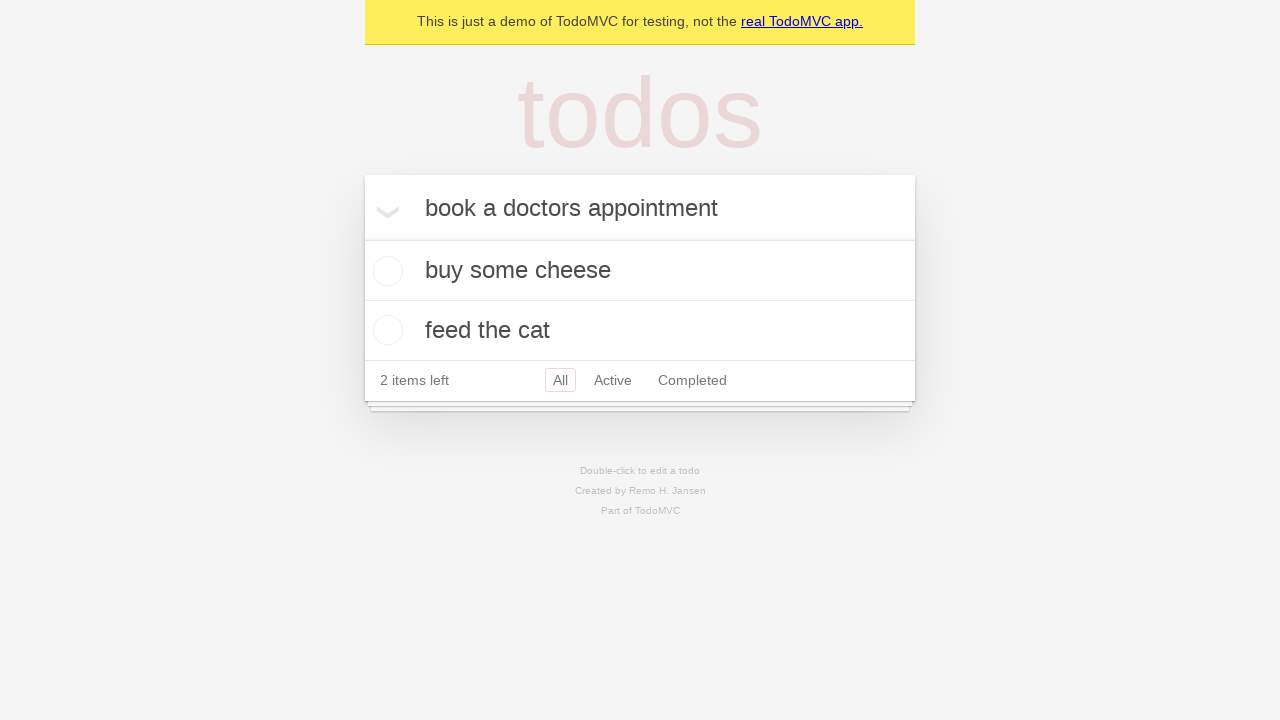

Pressed Enter to add third todo item on internal:attr=[placeholder="What needs to be done?"i]
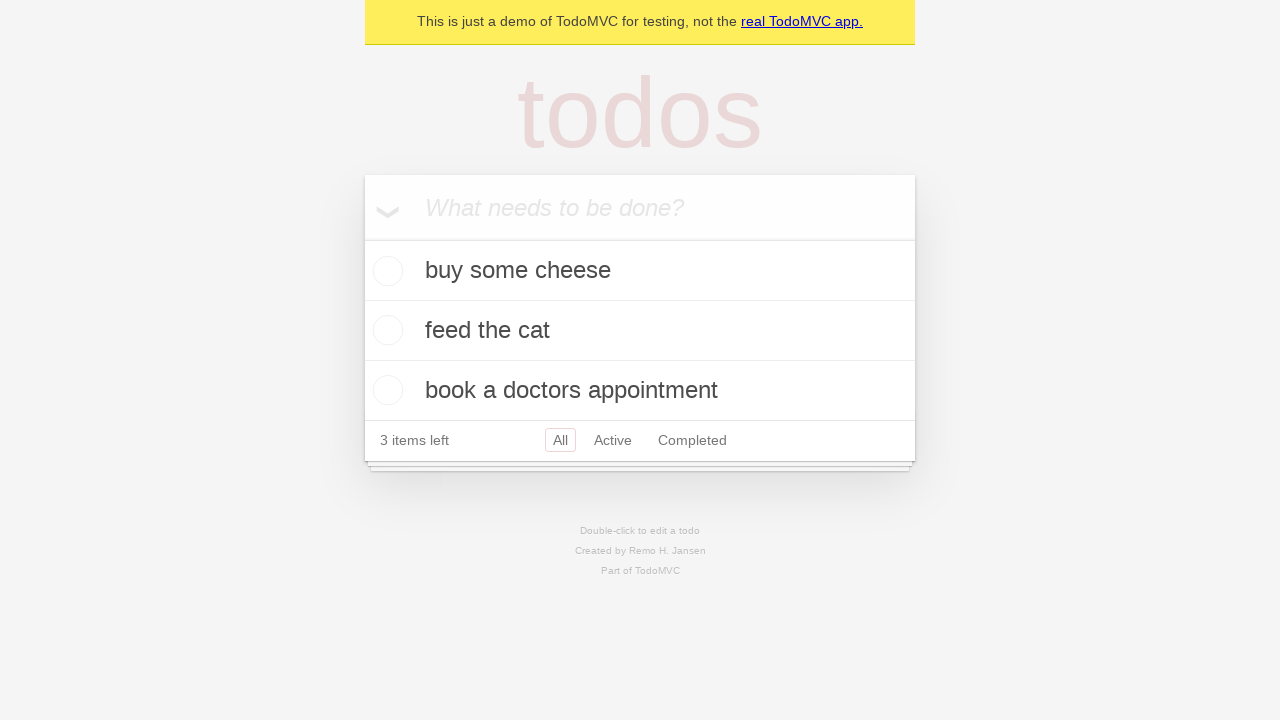

Double-clicked second todo item to enter edit mode at (640, 331) on internal:testid=[data-testid="todo-item"s] >> nth=1
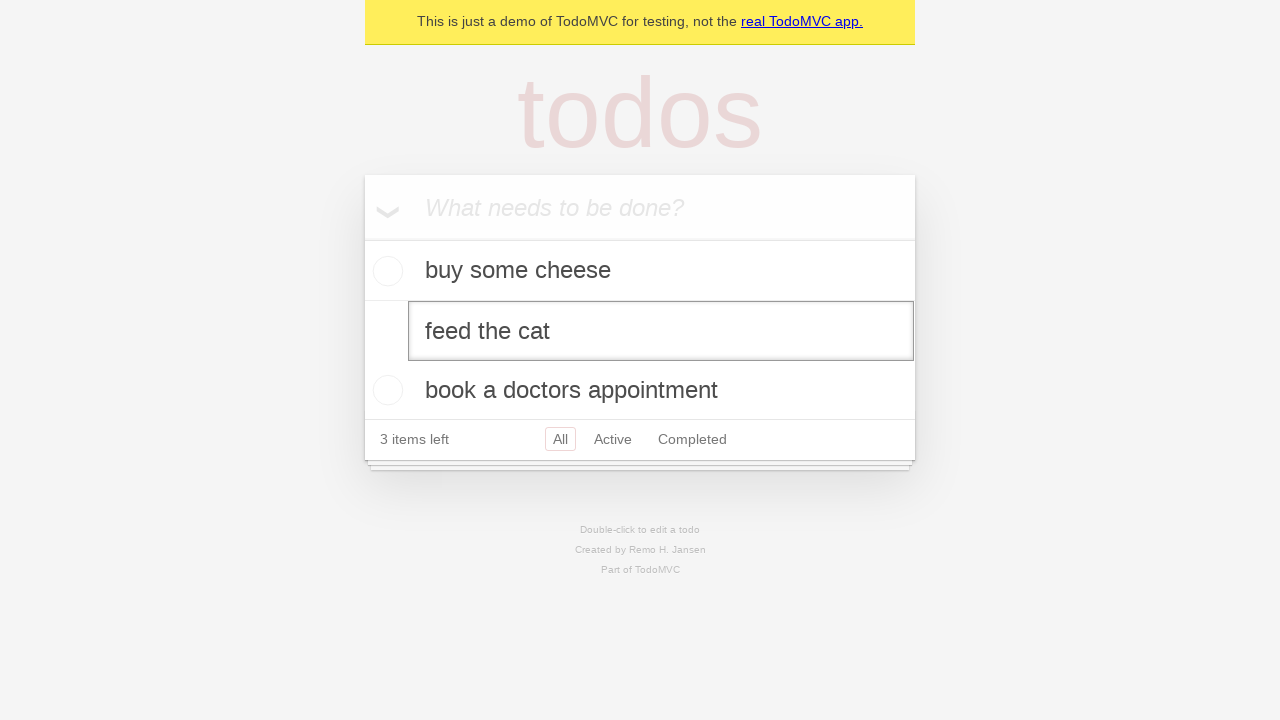

Cleared todo text by filling edit field with empty string on internal:testid=[data-testid="todo-item"s] >> nth=1 >> internal:role=textbox[nam
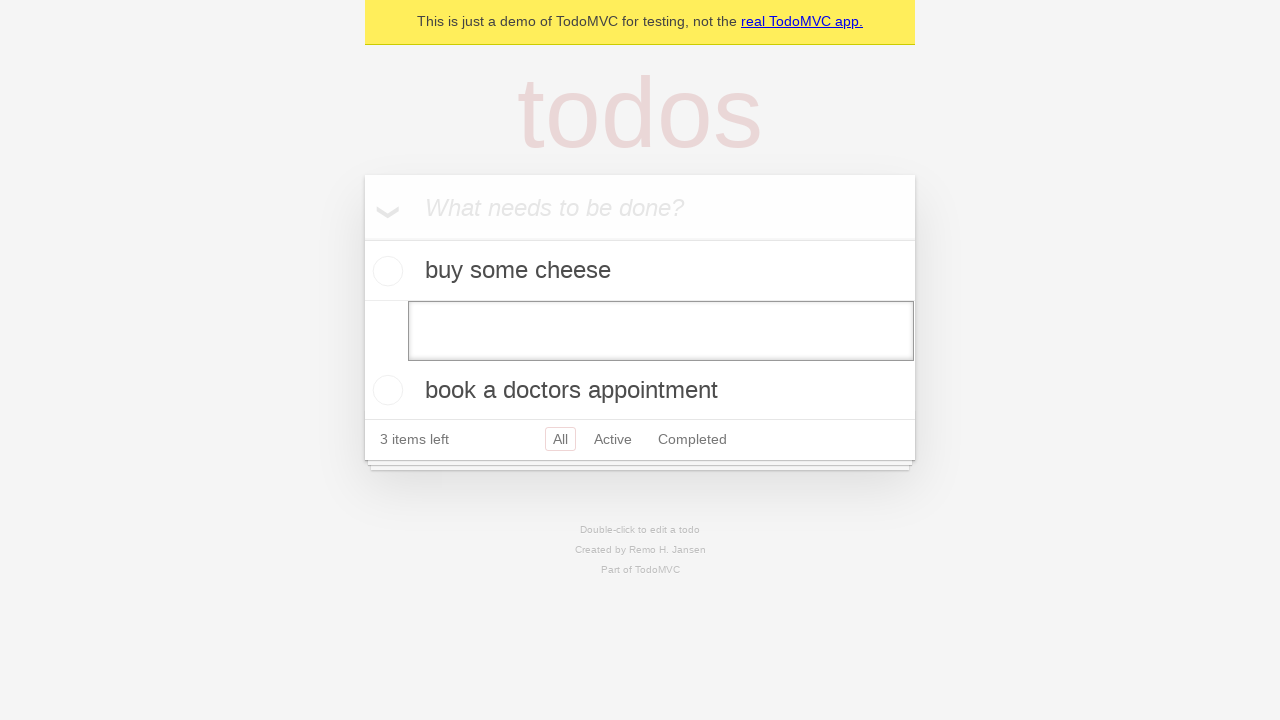

Pressed Enter to confirm empty edit - todo item should be removed on internal:testid=[data-testid="todo-item"s] >> nth=1 >> internal:role=textbox[nam
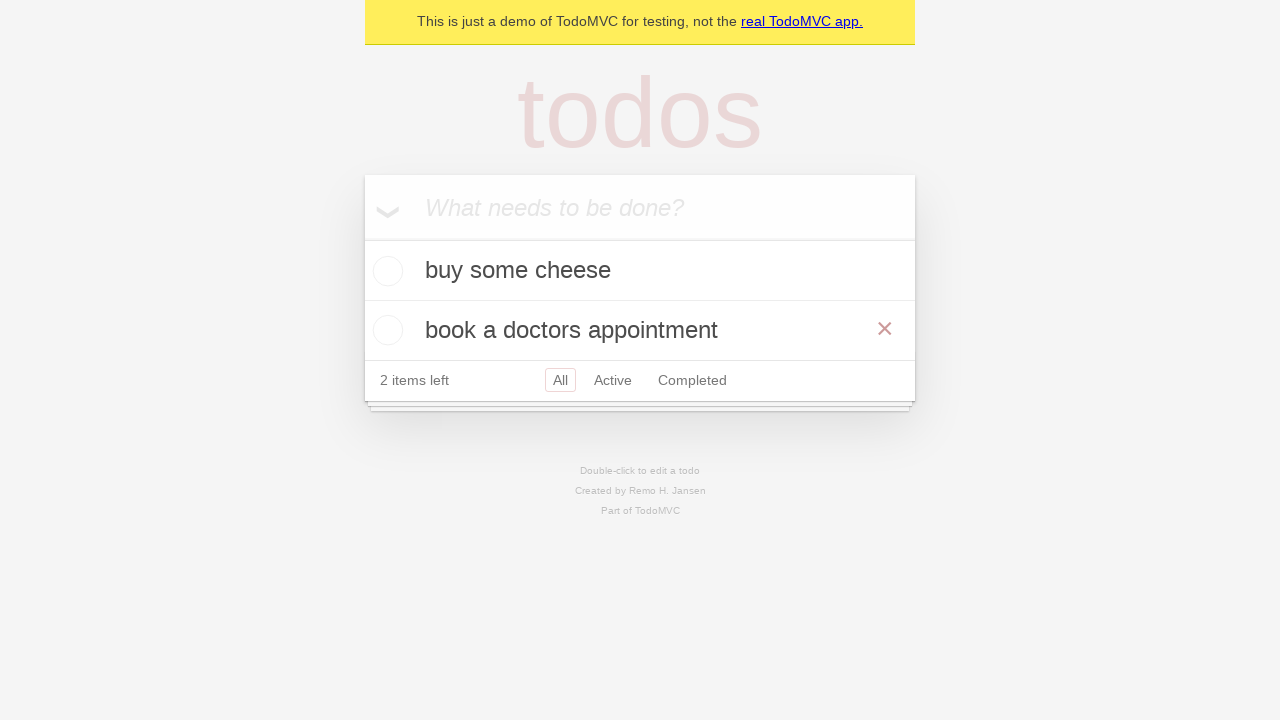

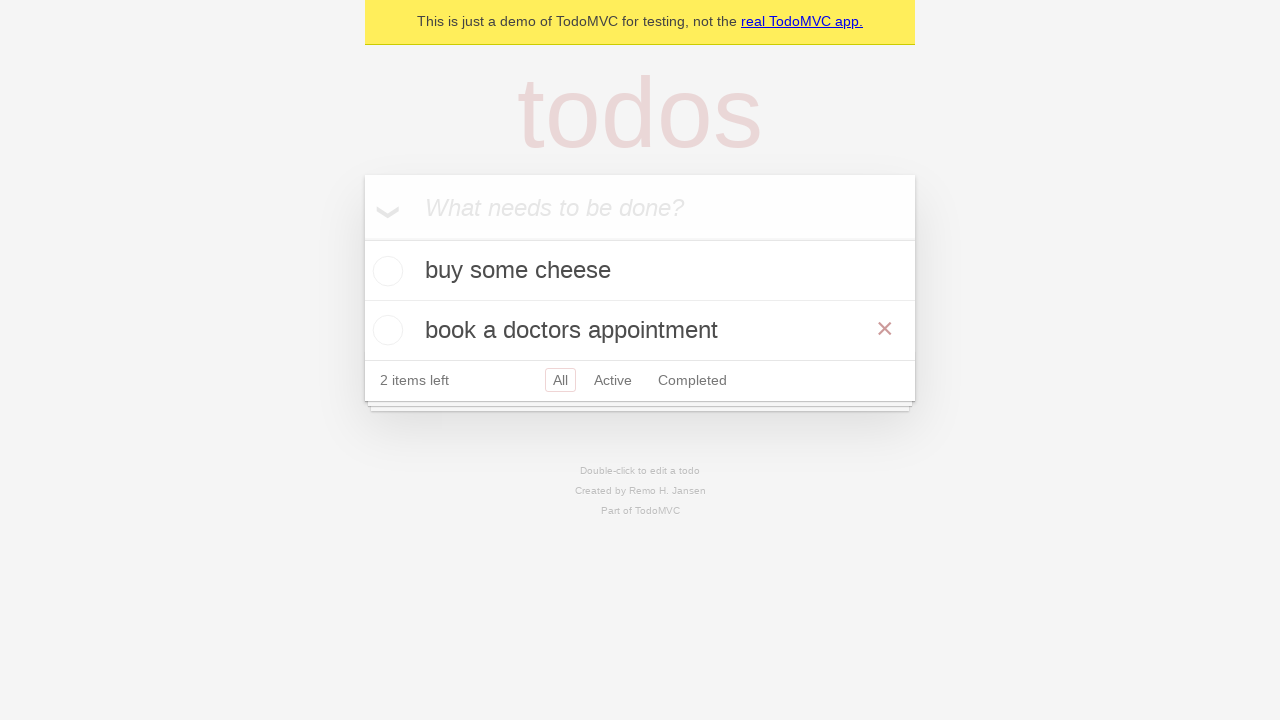